Tests product selection workflow by choosing a product category, clicking on a specific product, verifying its price, adding it to cart, and verifying the cart total.

Starting URL: https://www.demoblaze.com/

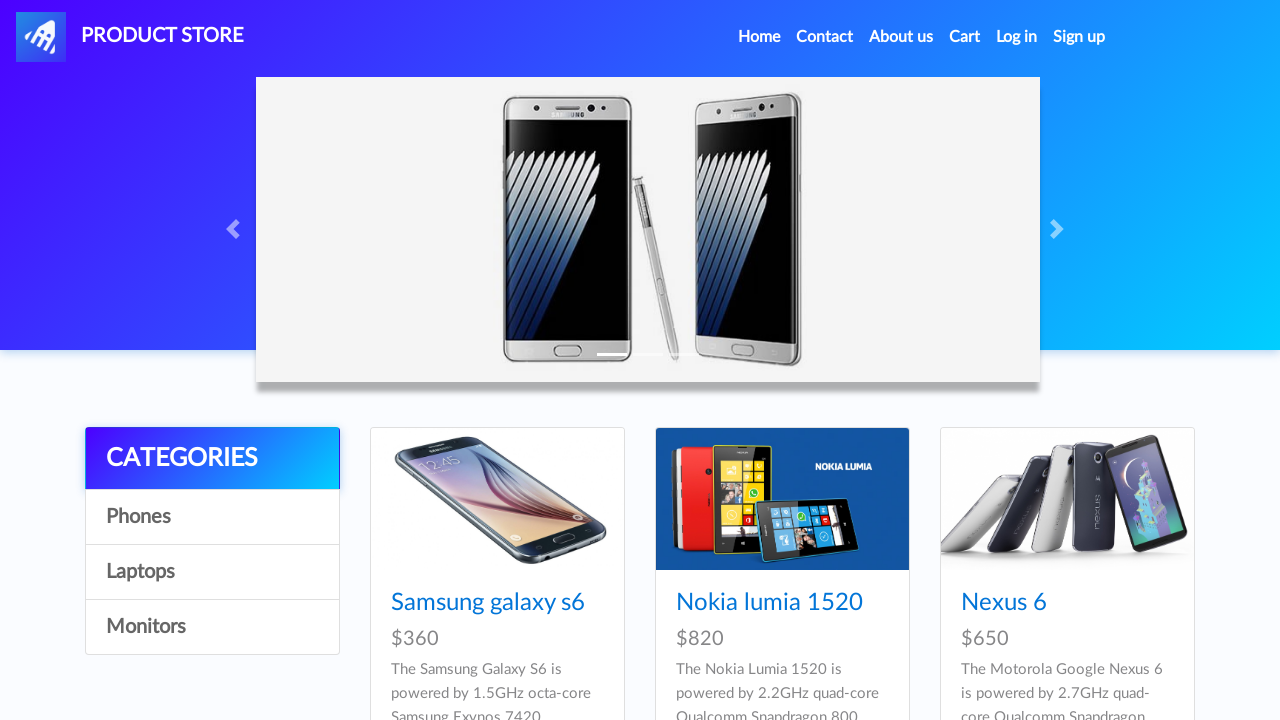

Clicked on Phones product category at (212, 517) on a:has-text('Phones')
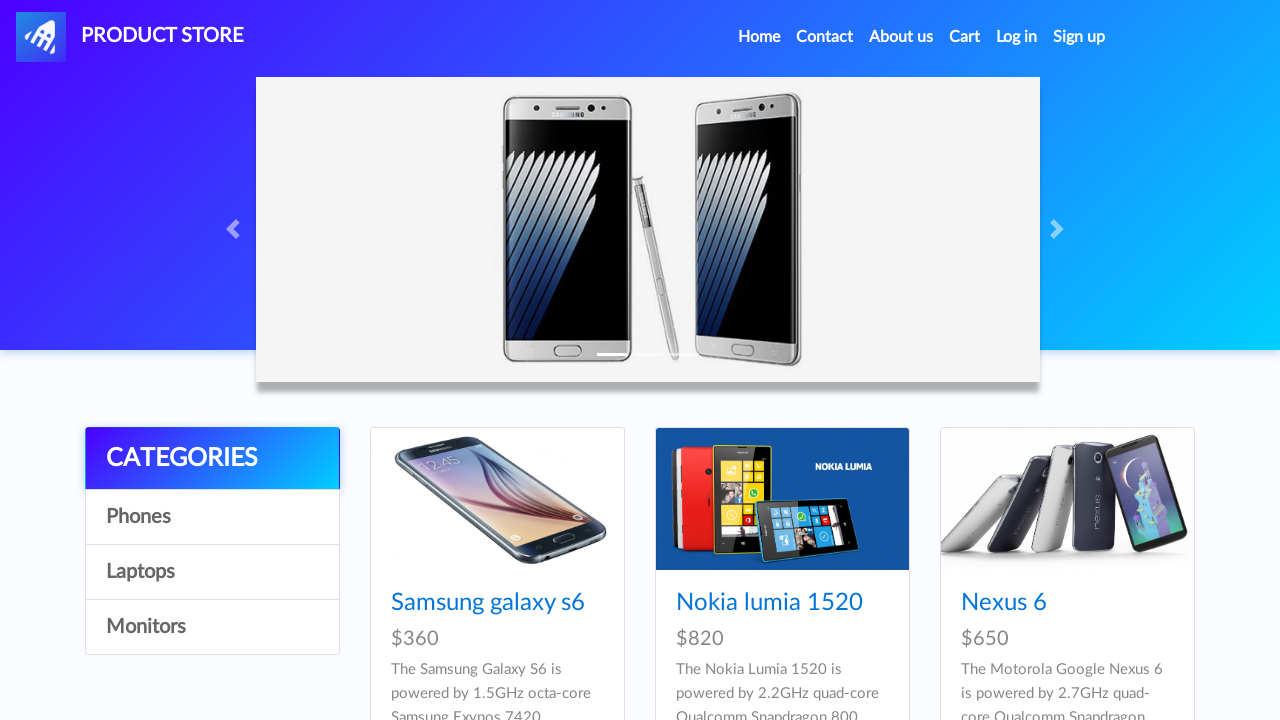

Waited for products to load
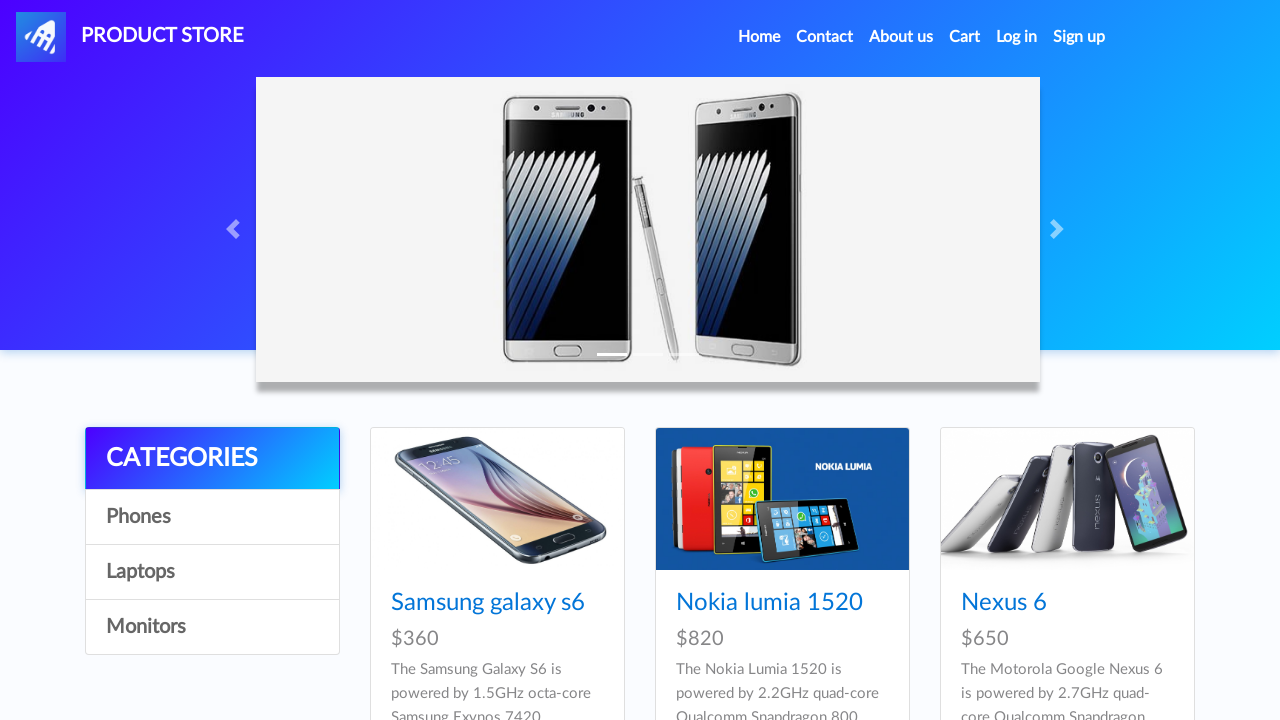

Clicked on Samsung Galaxy S6 product at (488, 603) on a:has-text('Samsung galaxy s6')
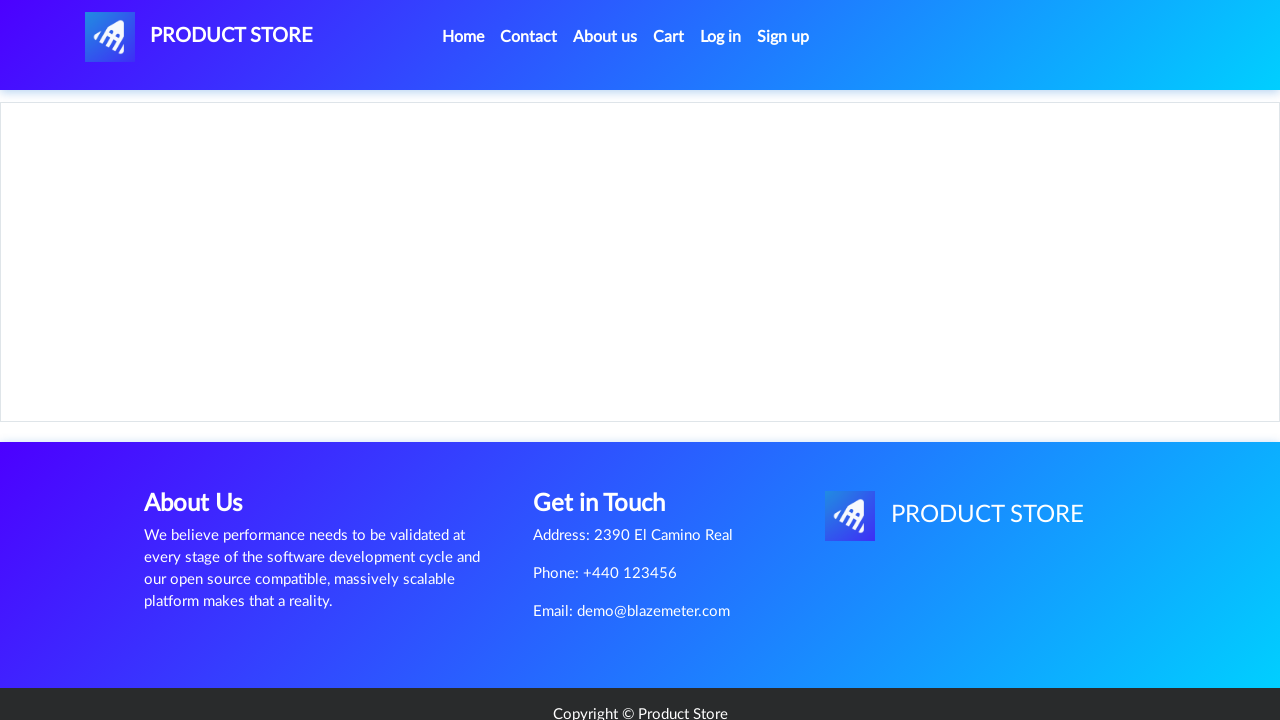

Product page loaded, price container appeared
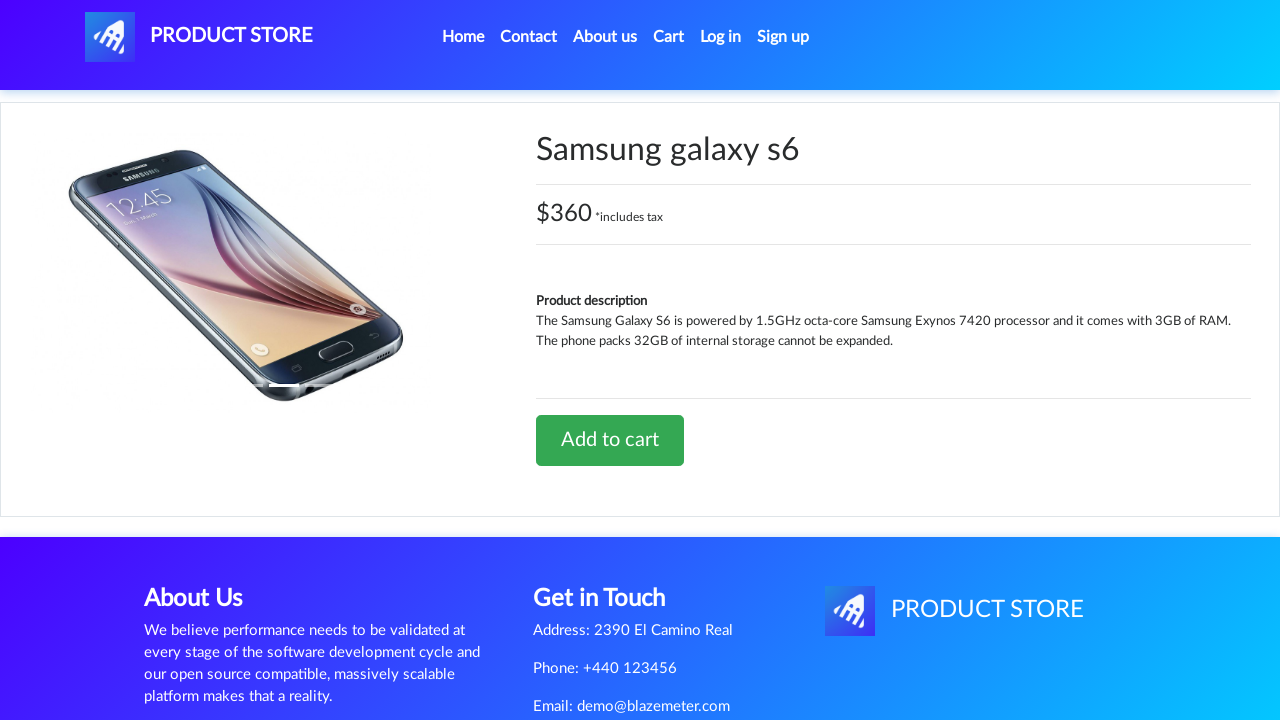

Retrieved product price: $360 *includes tax
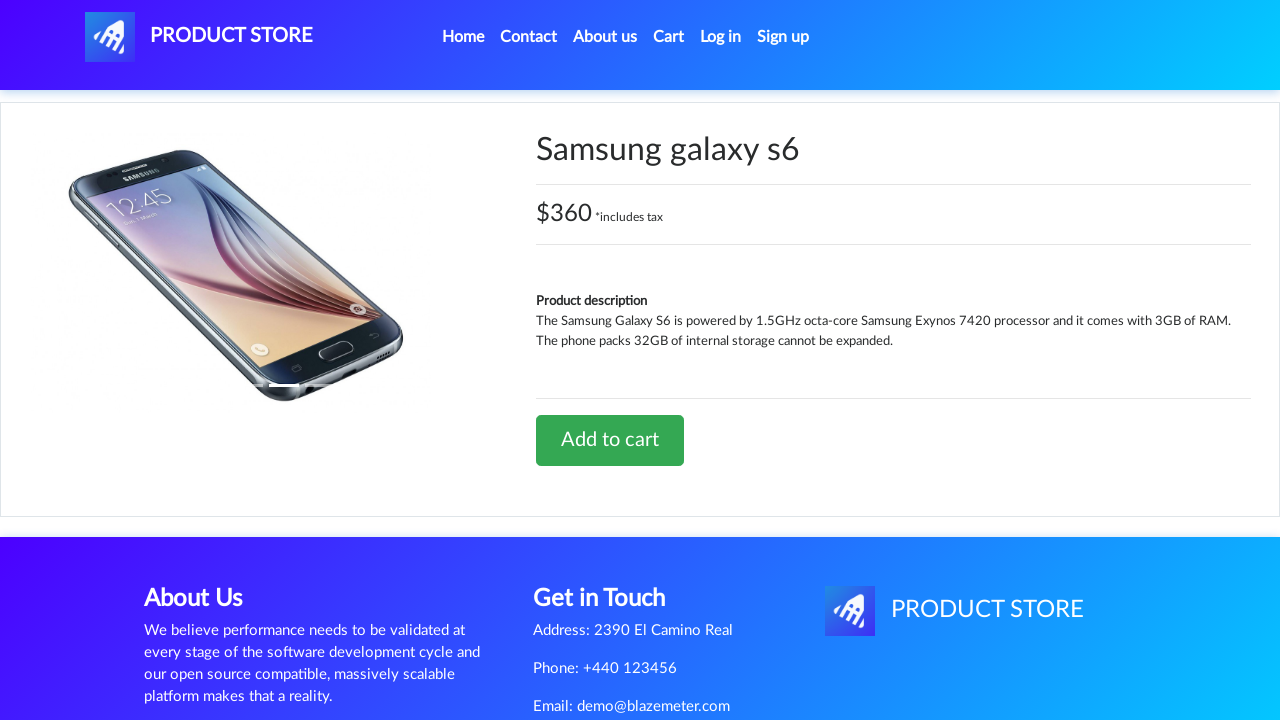

Verified product price contains $360
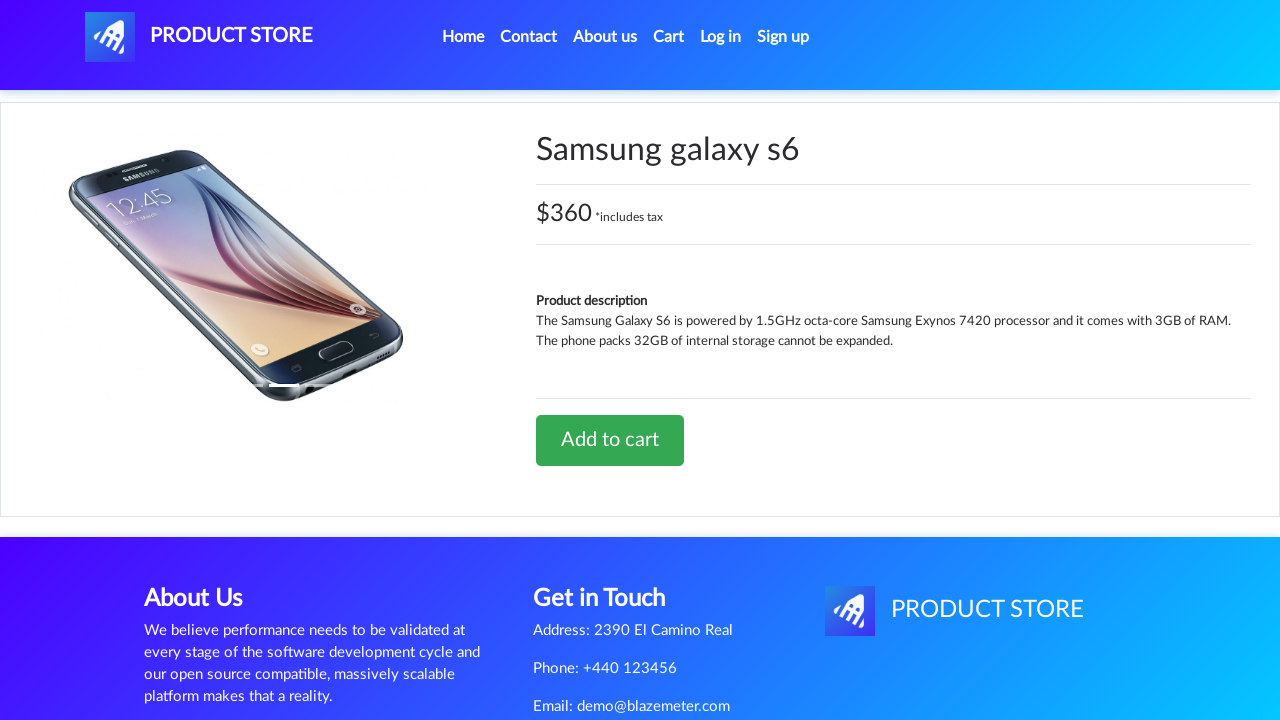

Clicked Add to cart button at (610, 440) on a:has-text('Add to cart')
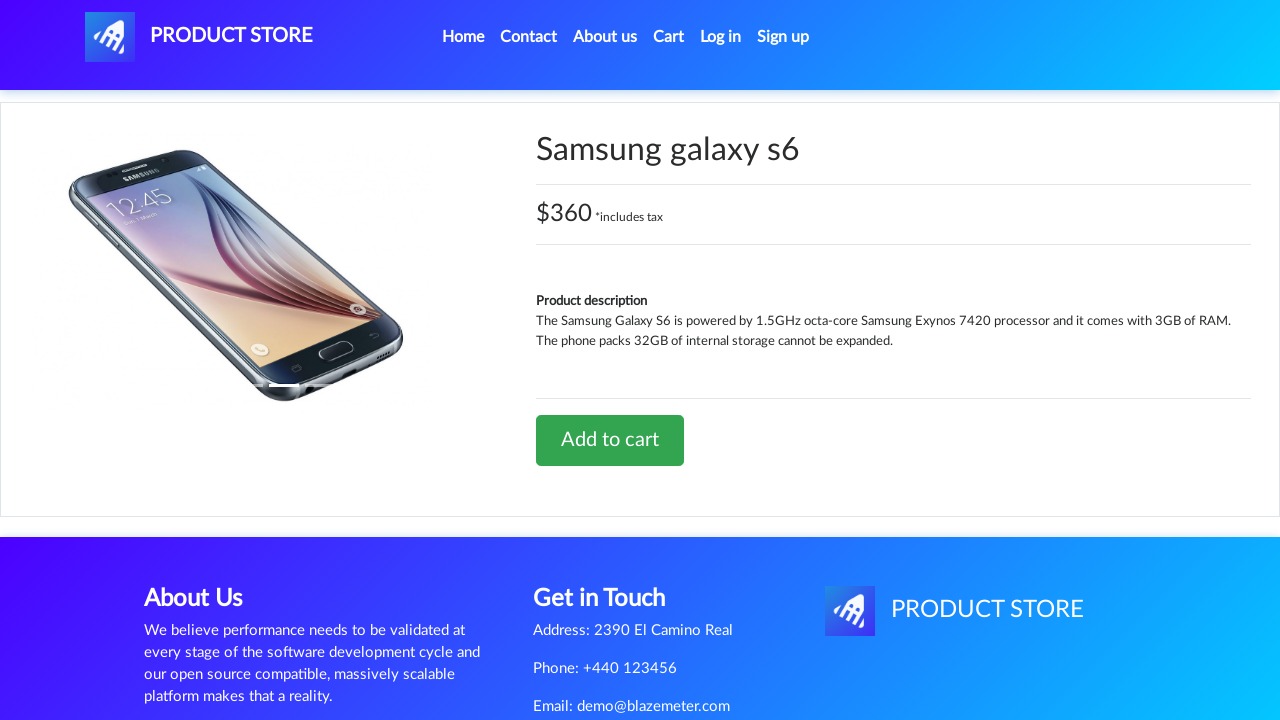

Set up dialog handler to accept alerts
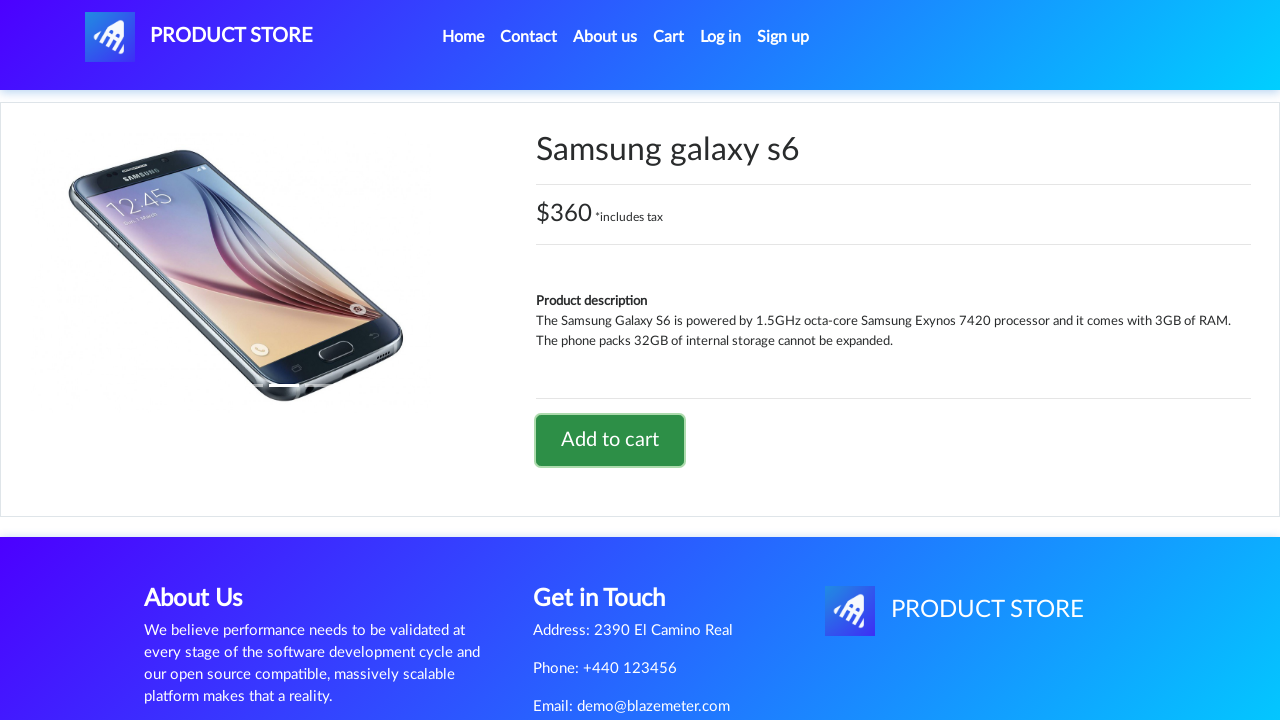

Waited for alert to be processed
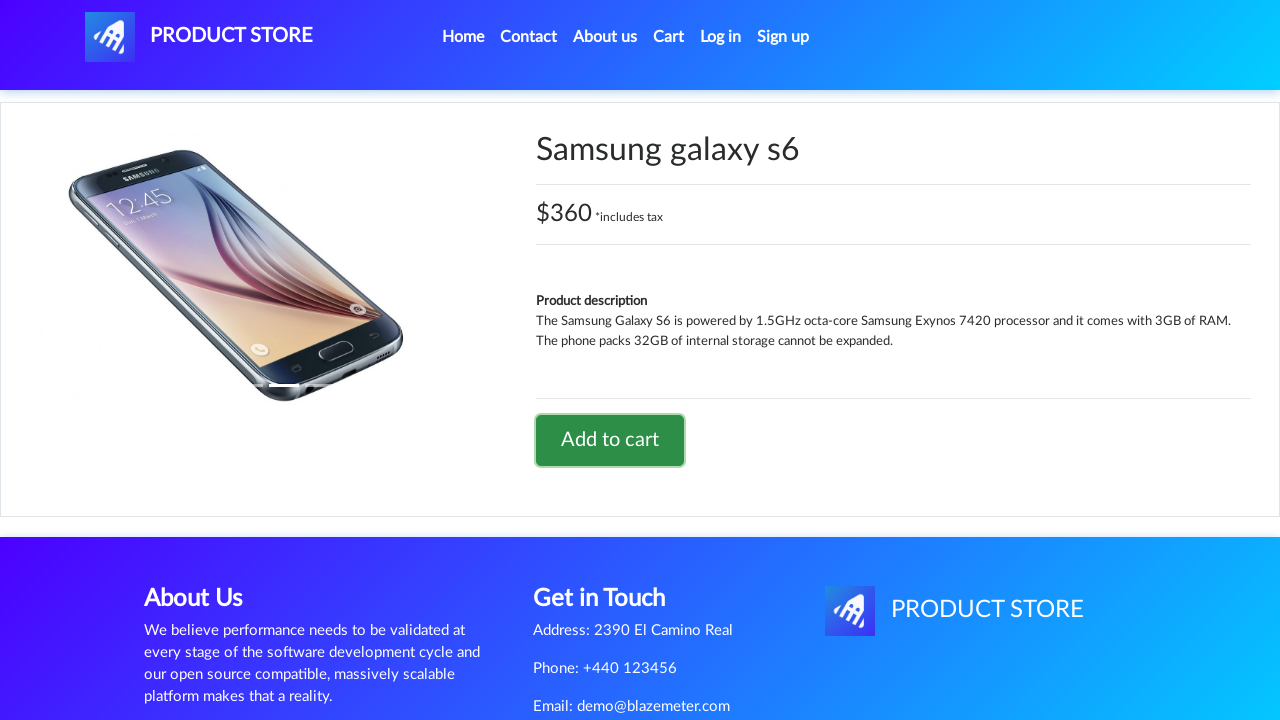

Clicked on cart link to navigate to cart page at (669, 37) on #cartur
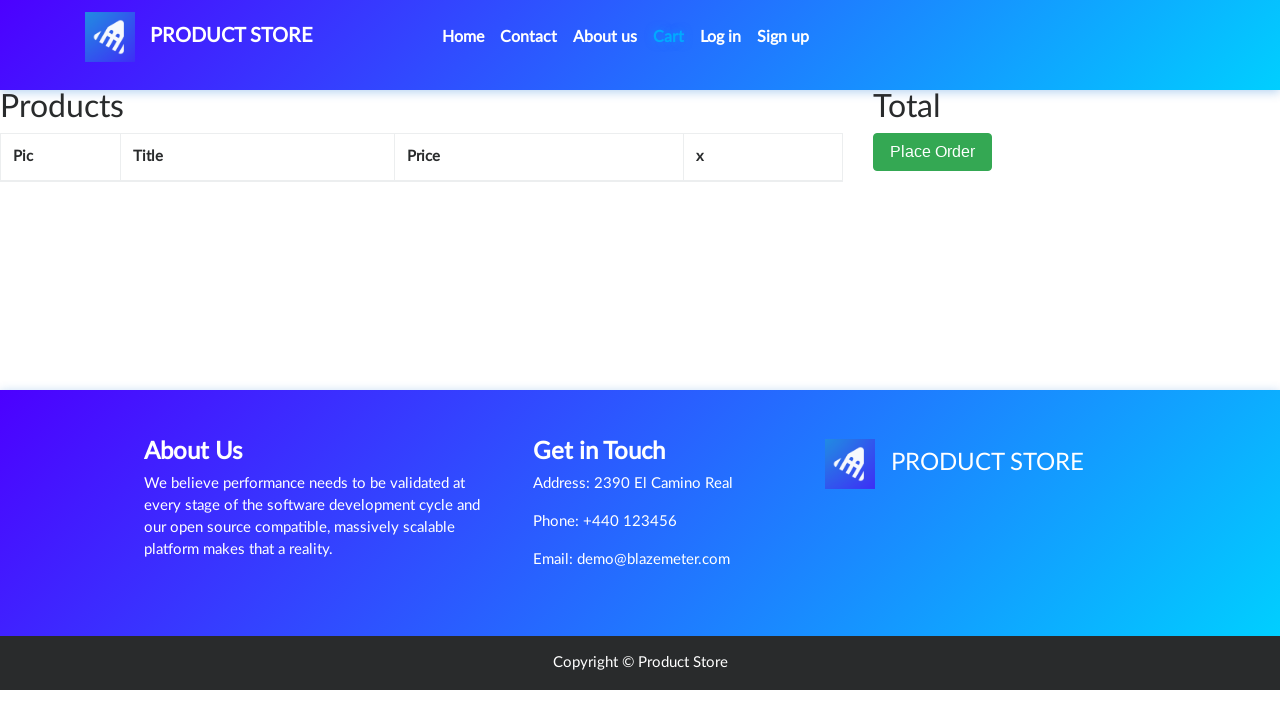

Cart page loaded, total price element appeared
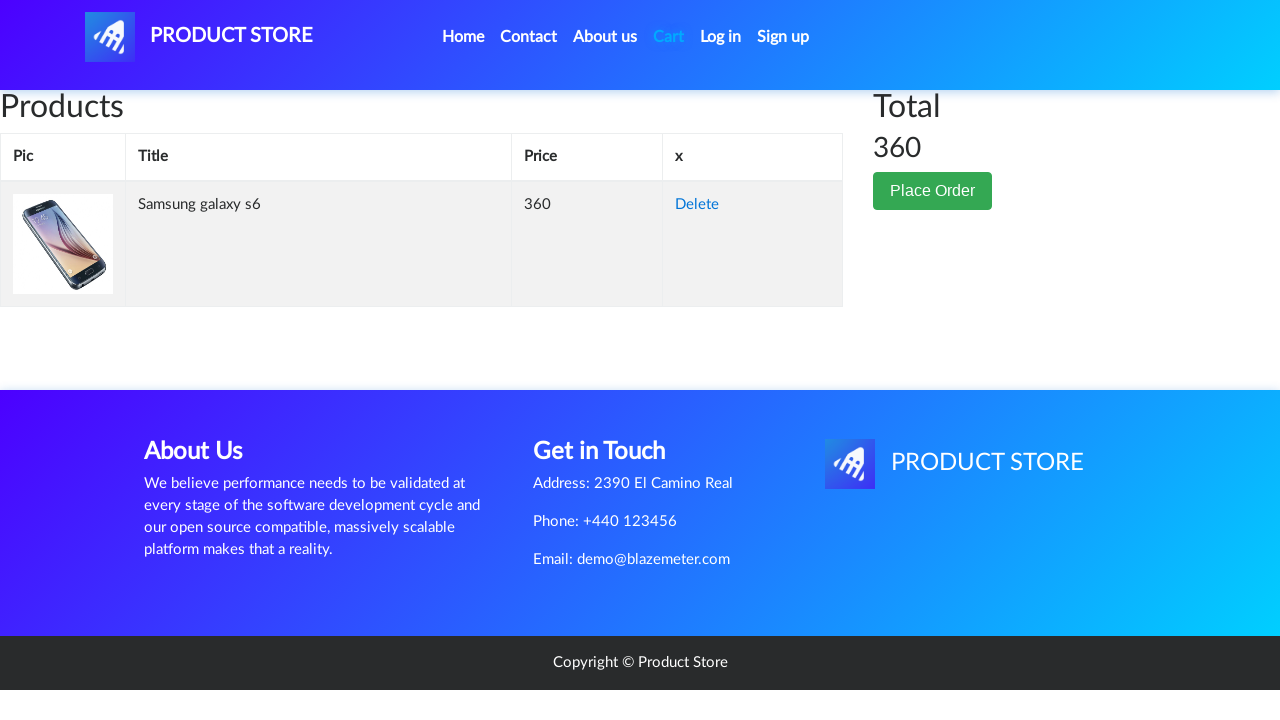

Retrieved cart total: 360
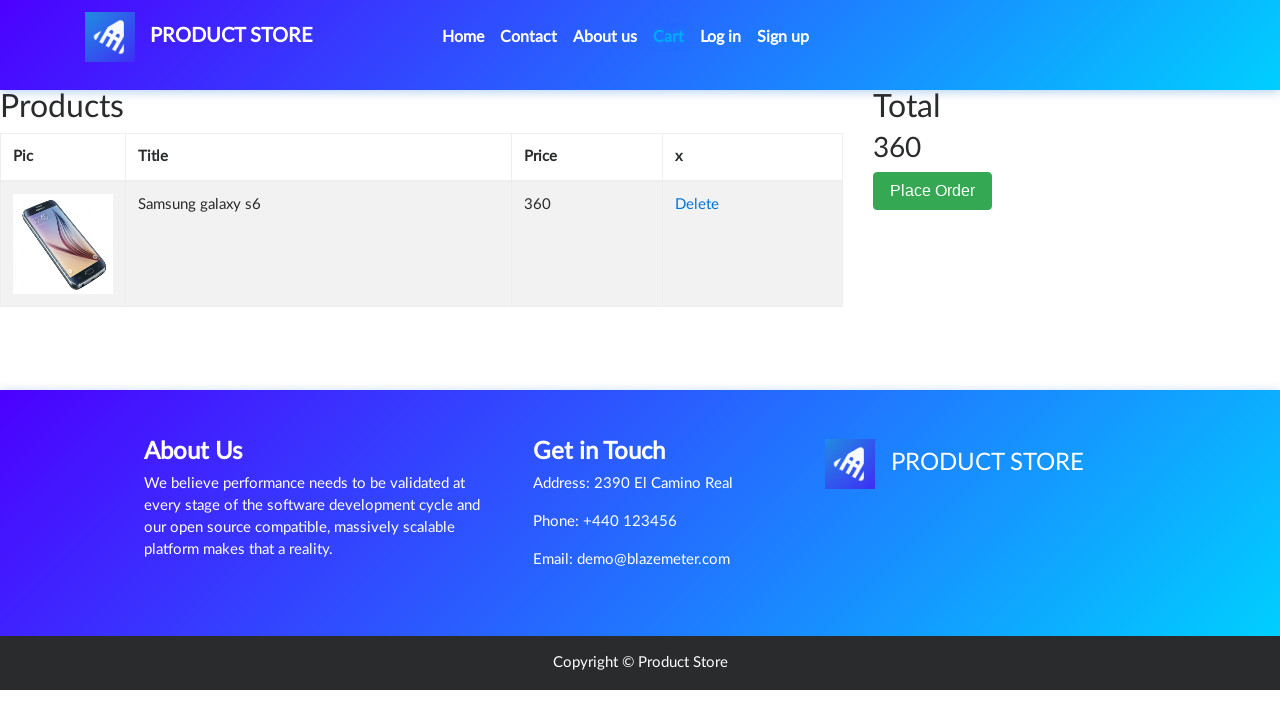

Verified cart total contains 360
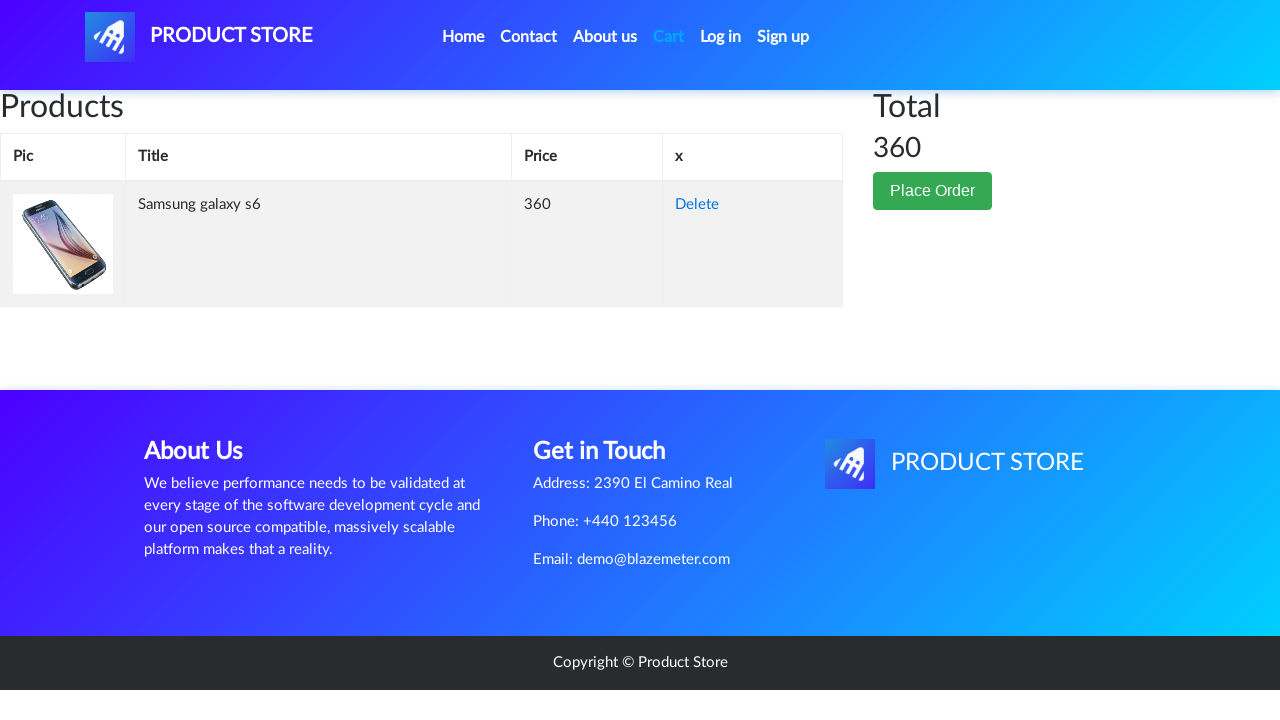

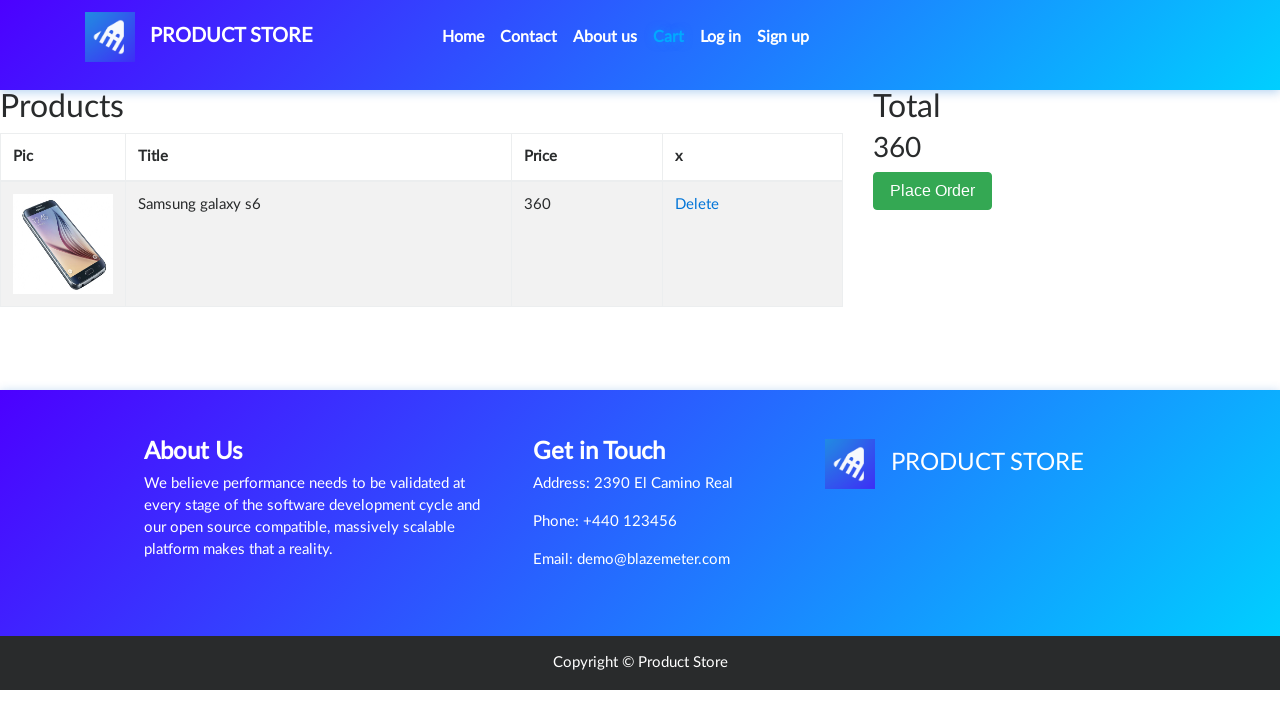